Tests scrolling functionality by scrolling to a specific element (Static Web Table heading) on the page

Starting URL: https://testautomationpractice.blogspot.com/

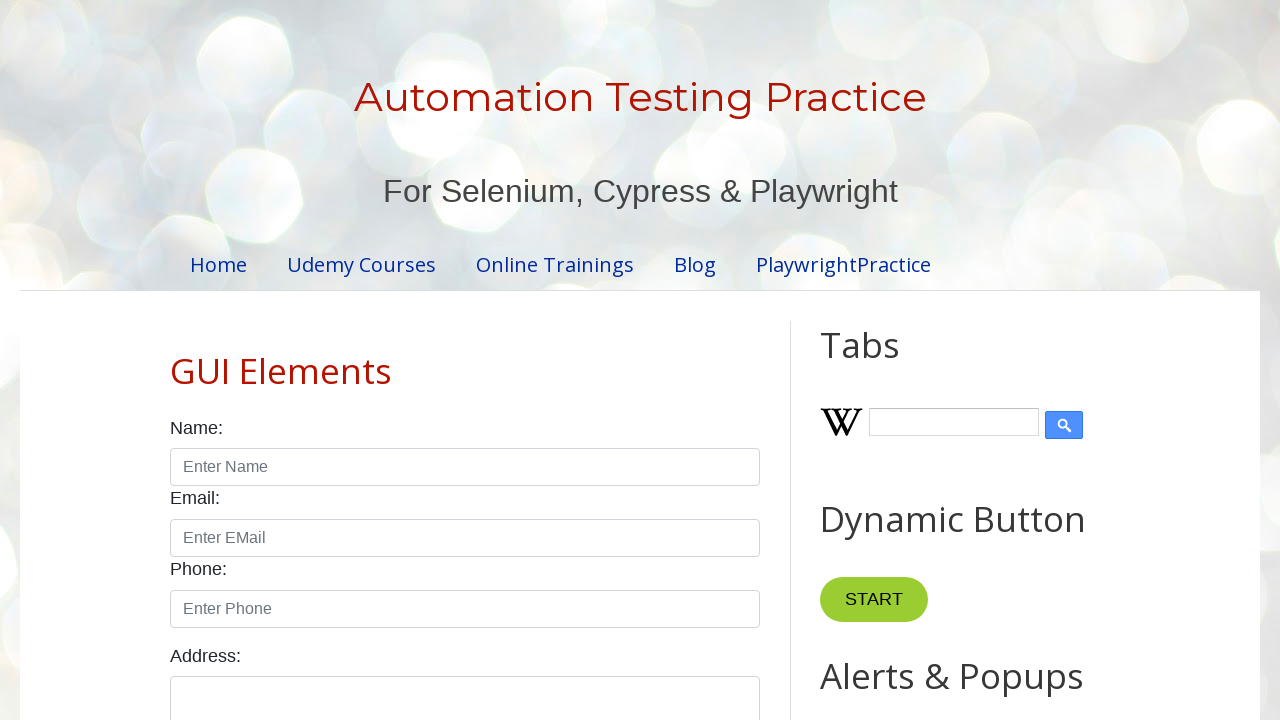

Located the Static Web Table heading element
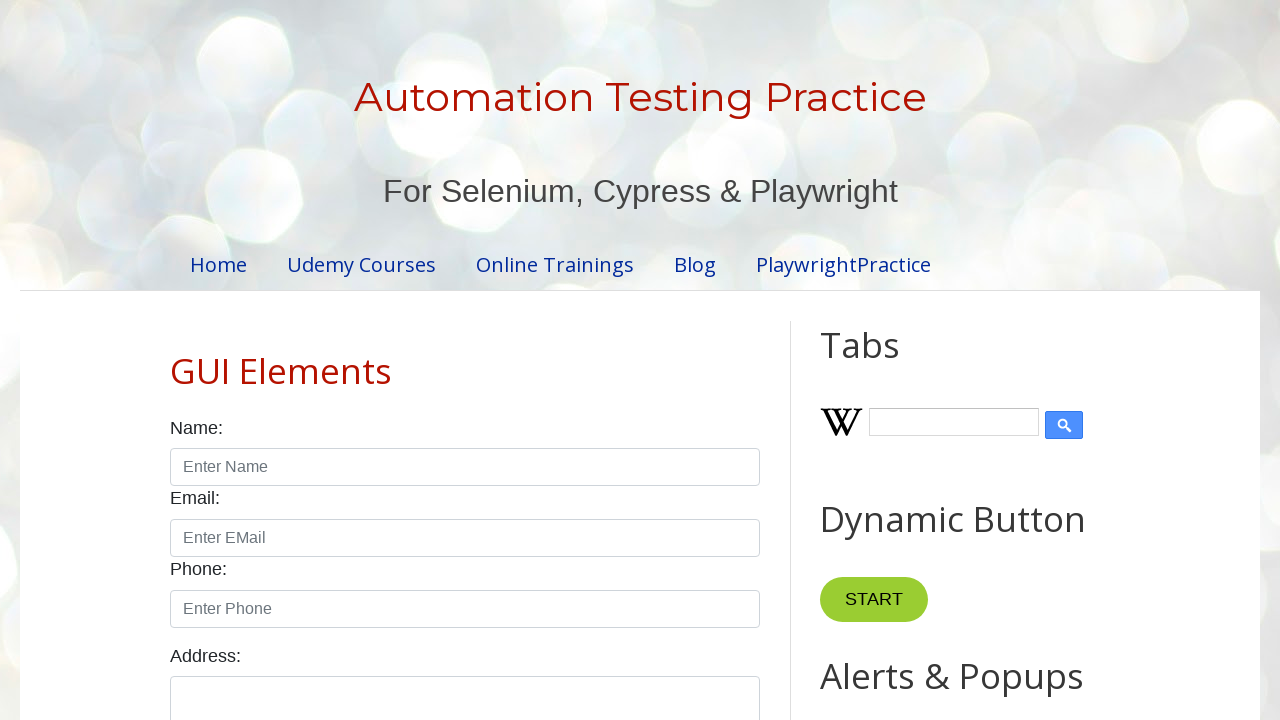

Scrolled Static Web Table heading into view
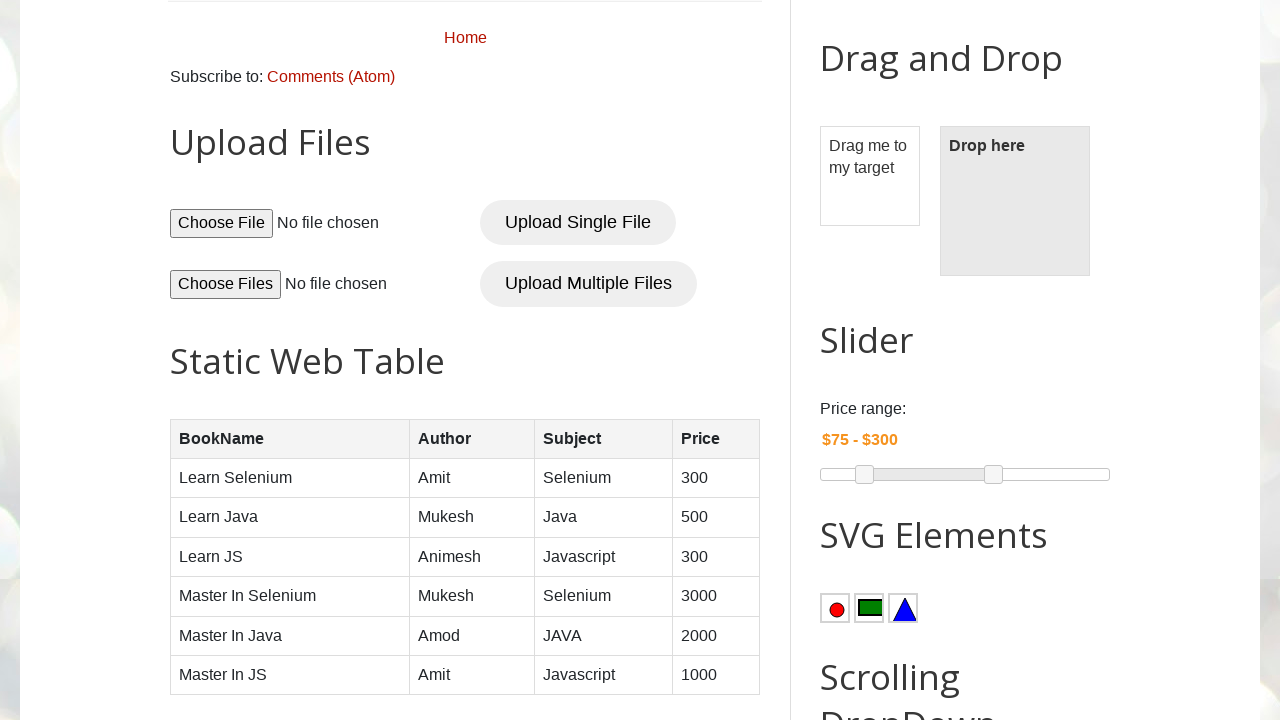

Retrieved current scroll position: 1555px
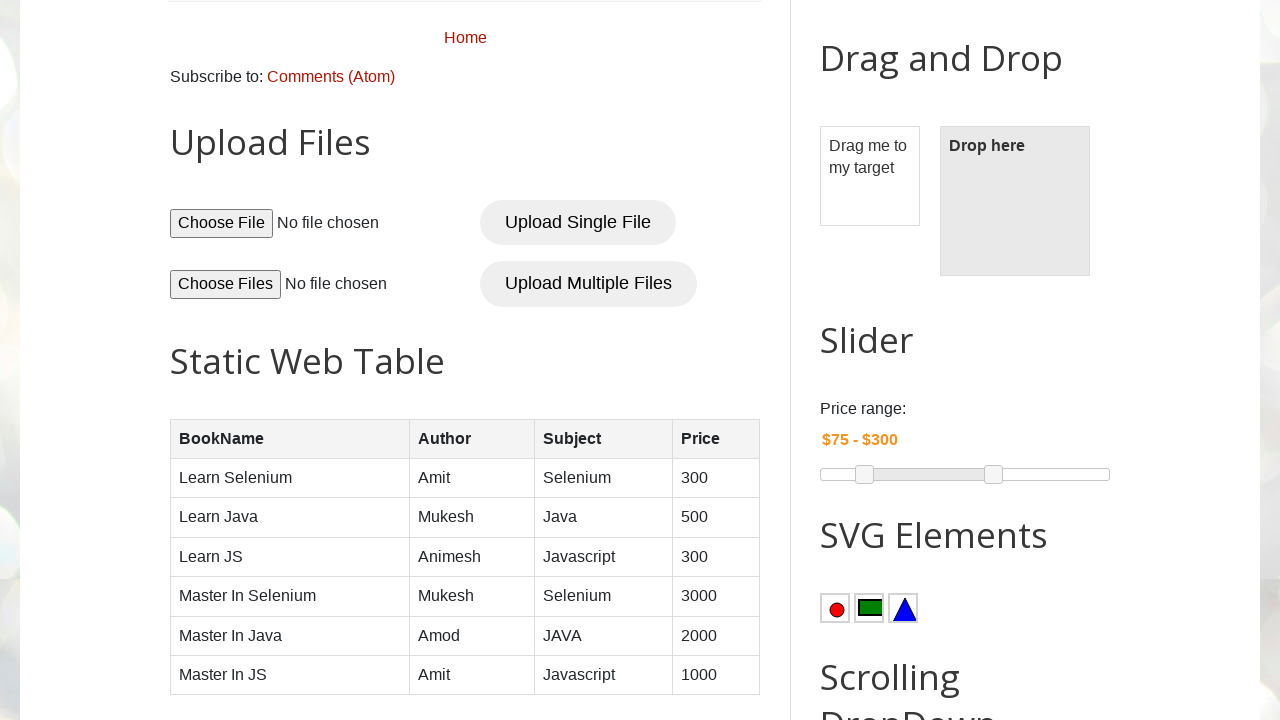

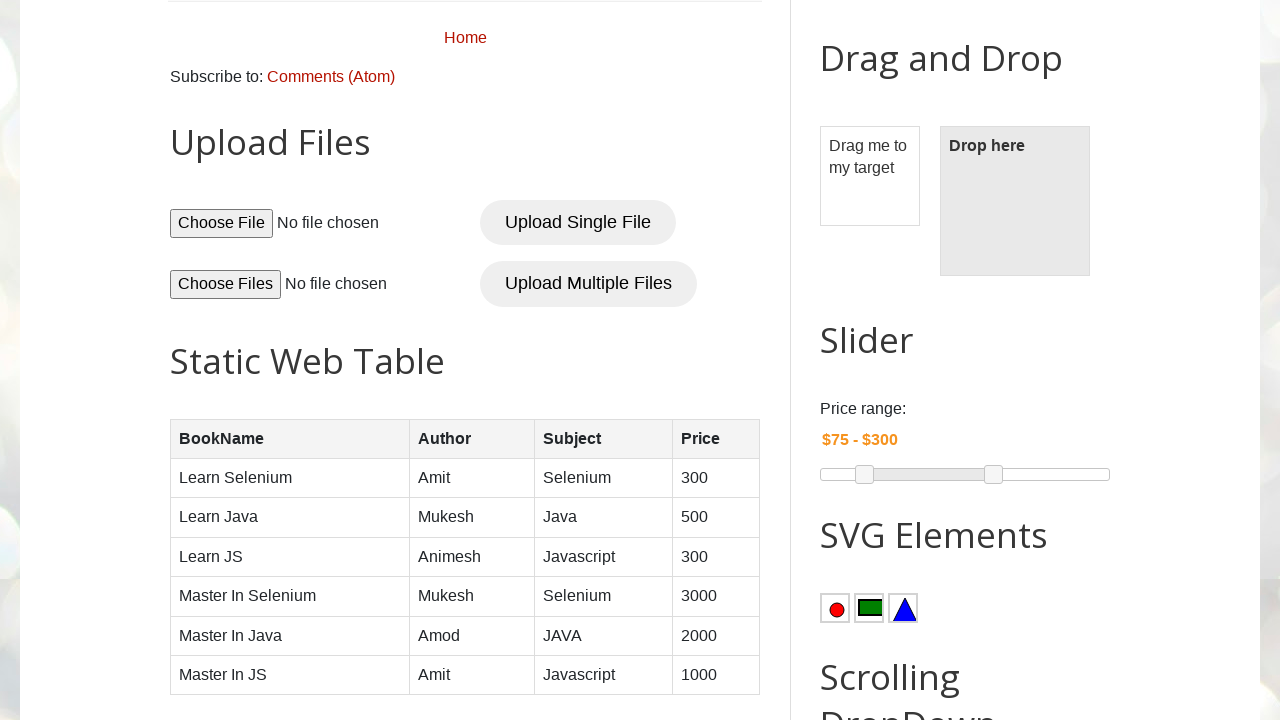